Tests BMI calculator by selecting Male gender, entering age 23, height 190cm, weight 100kg, and verifying the calculated BMI is 27.7

Starting URL: https://practice.expandtesting.com/bmi

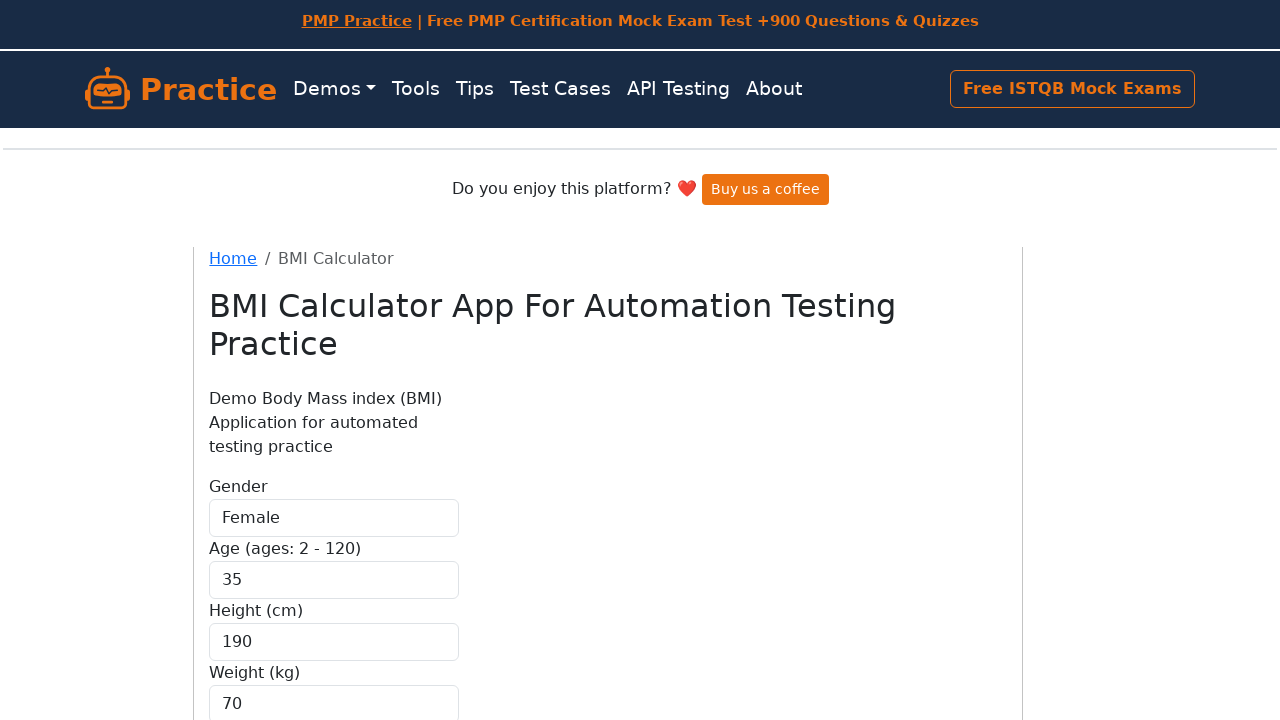

Selected Male gender from dropdown on #gender
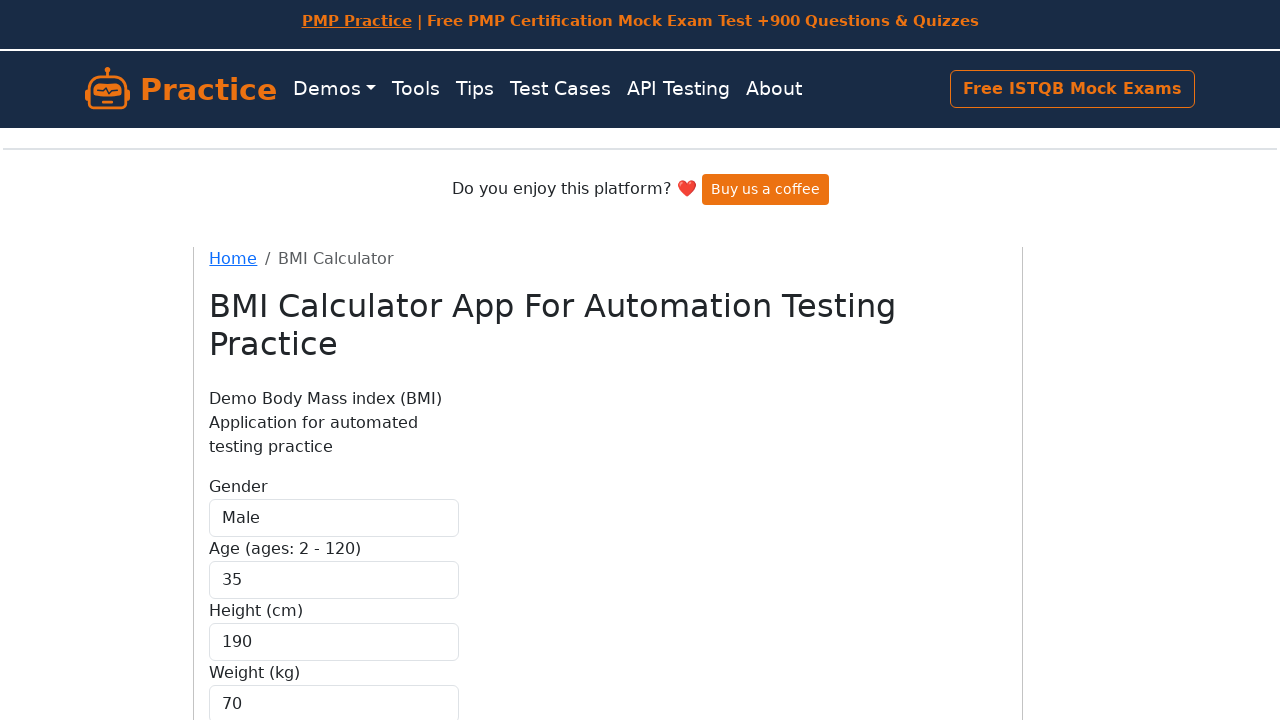

Entered age 23 on #age
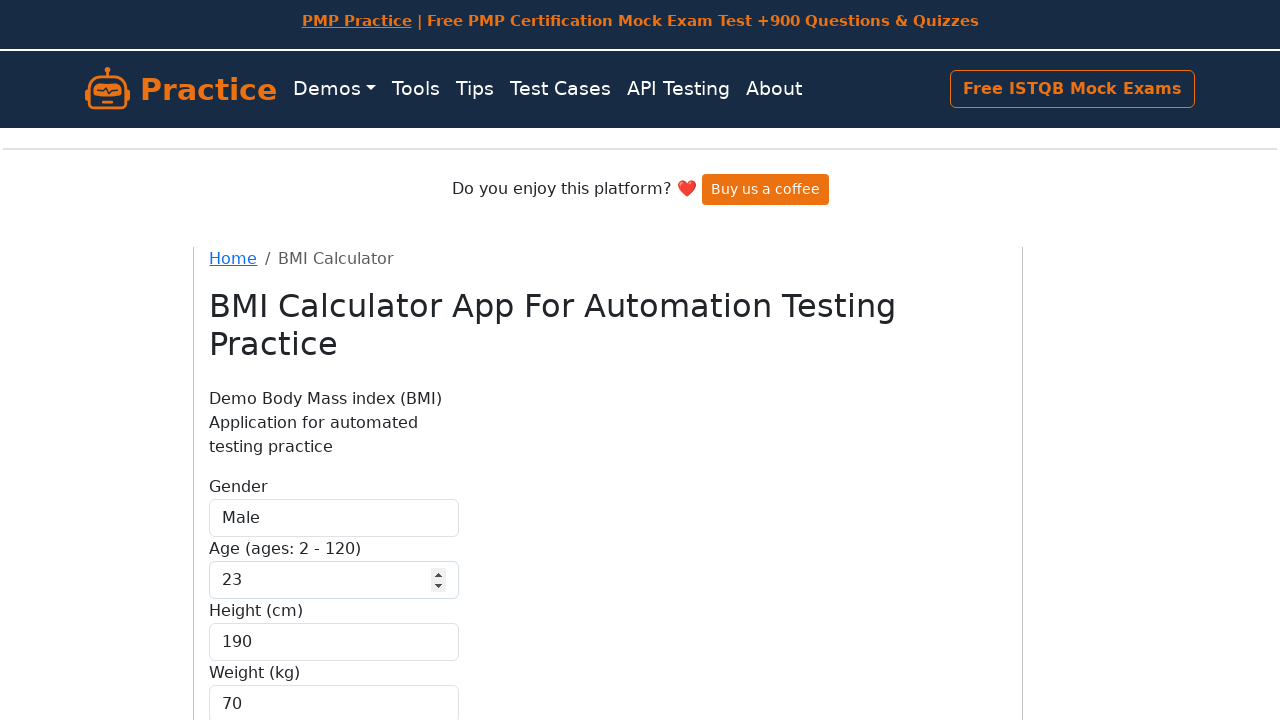

Entered height 190cm on #height
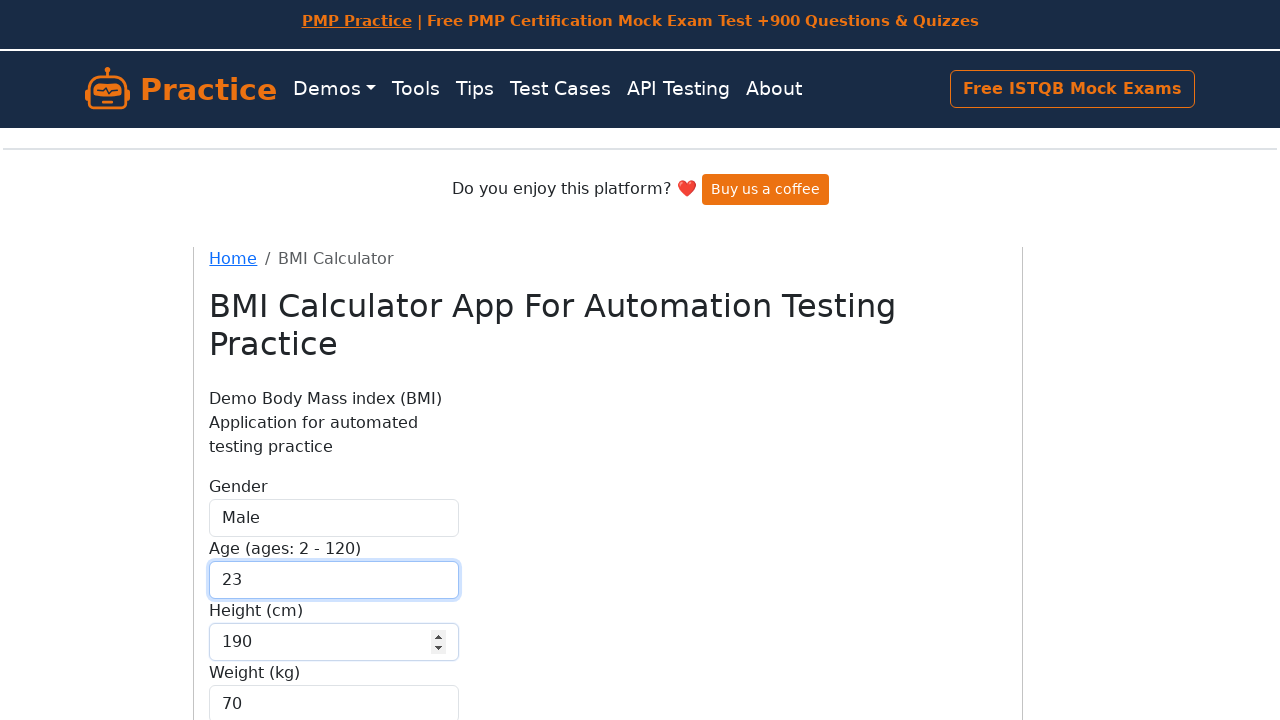

Entered weight 100kg on #weight
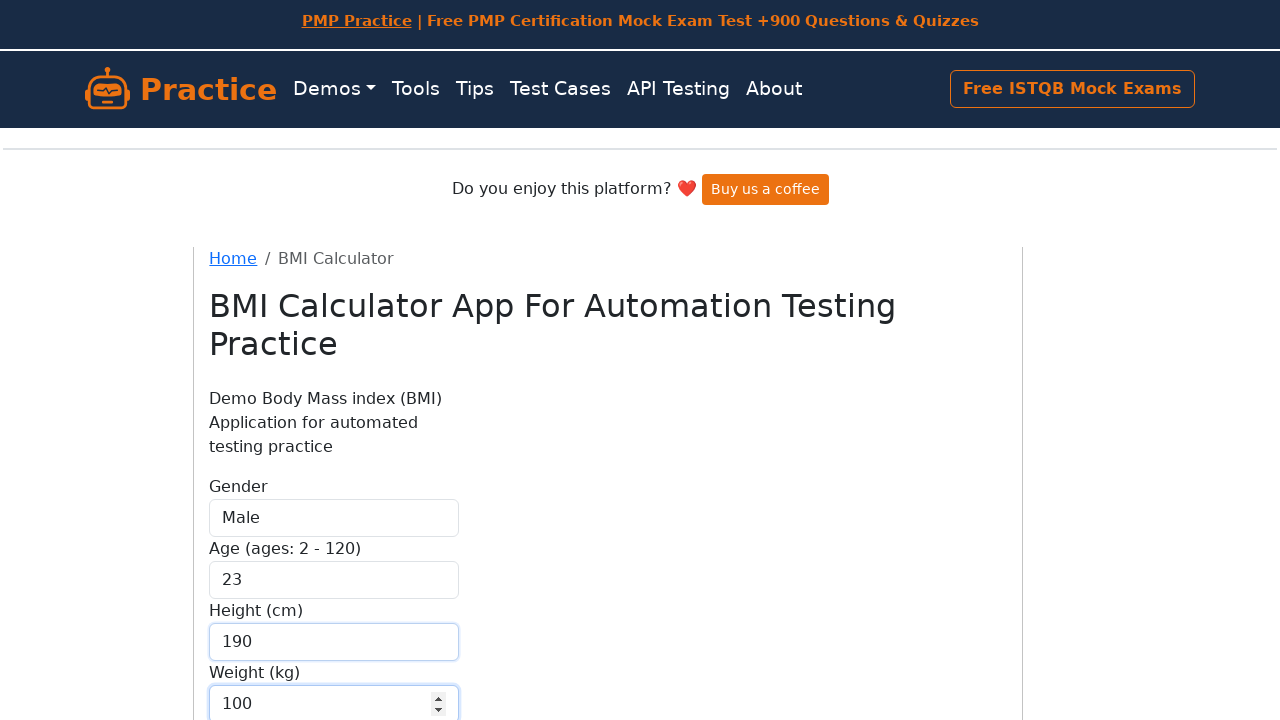

Clicked calculate button at (259, 581) on .btn-primary
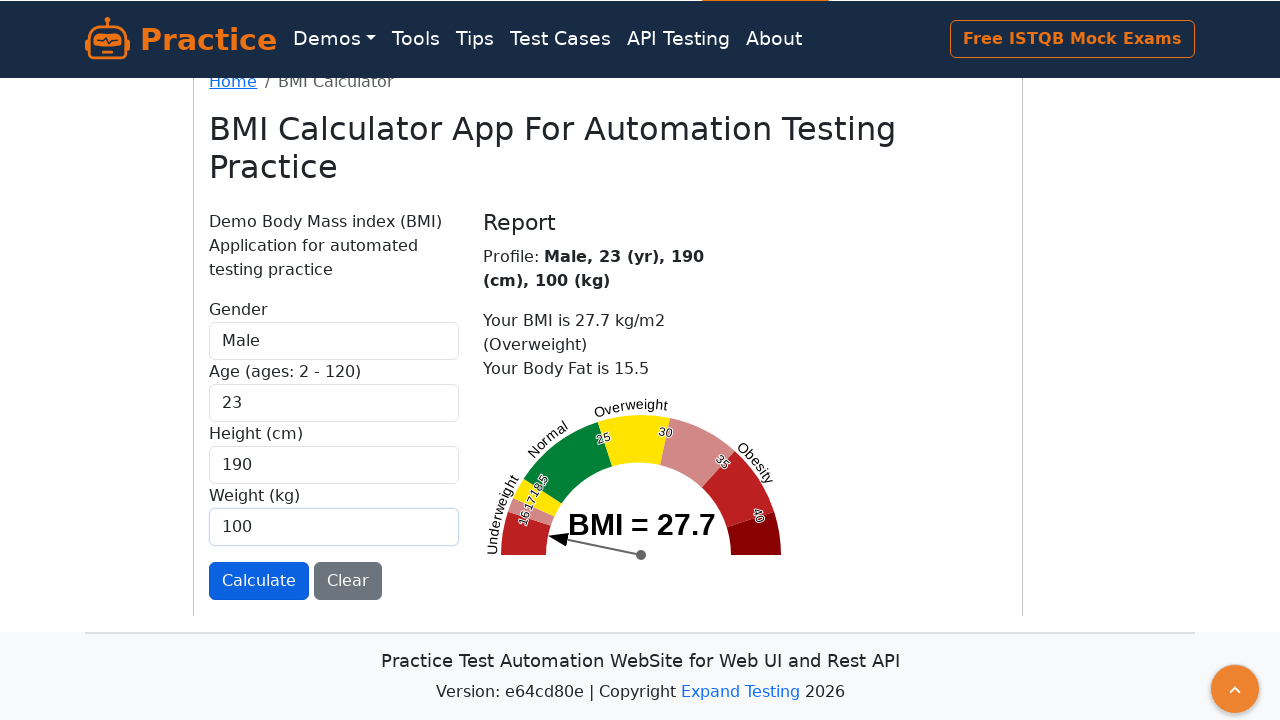

Verified BMI result displays 27.7
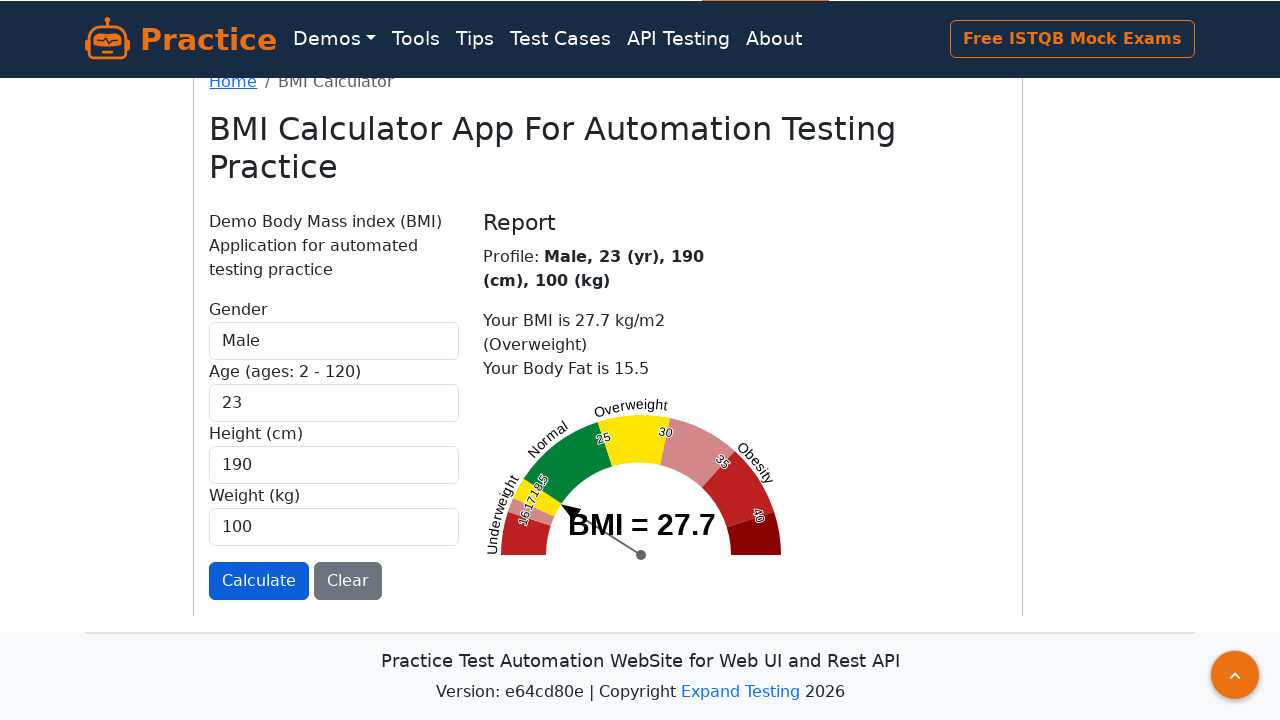

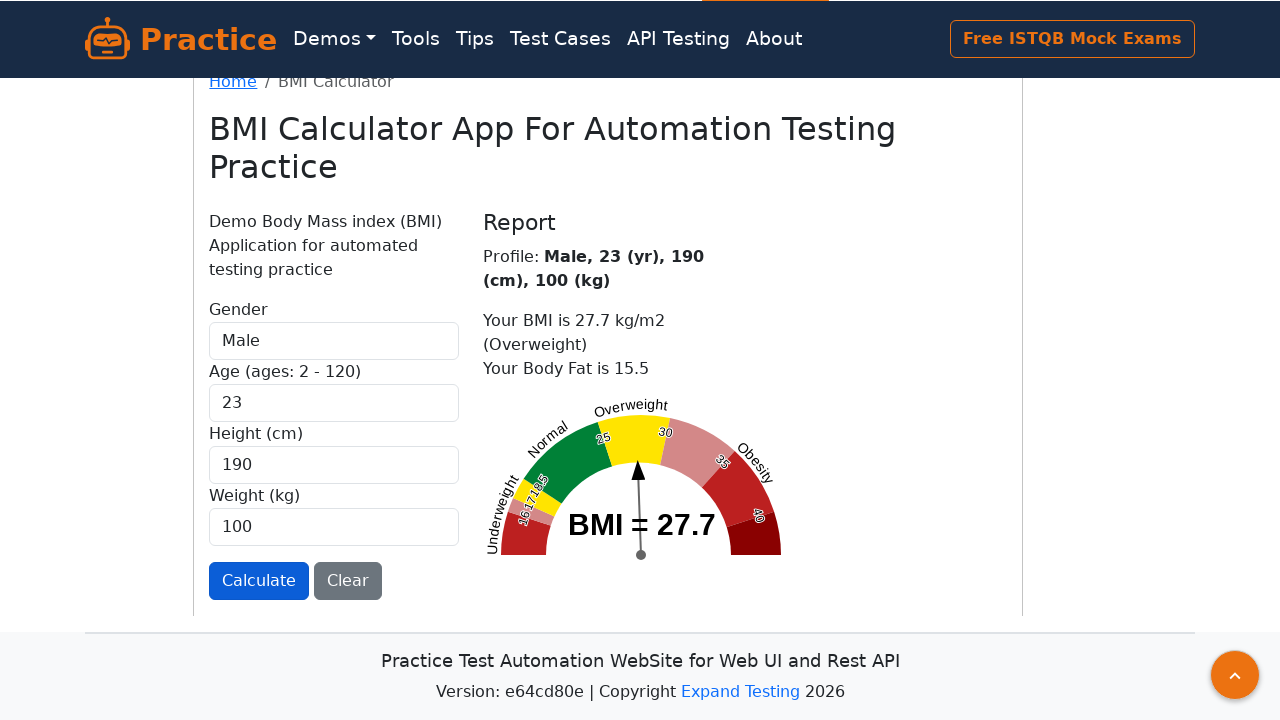